Navigates to Portmone payment system homepage and verifies the page title contains the expected Ukrainian text

Starting URL: https://www.portmone.com.ua/

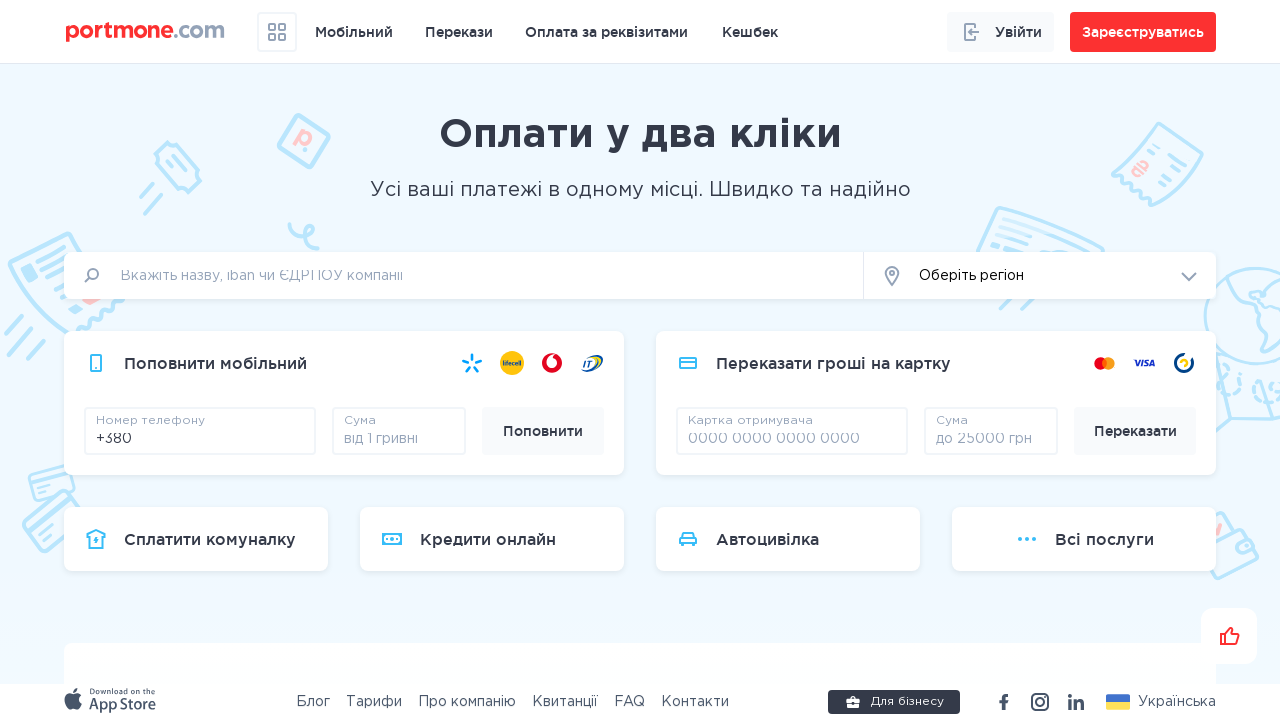

Navigated to Portmone payment system homepage
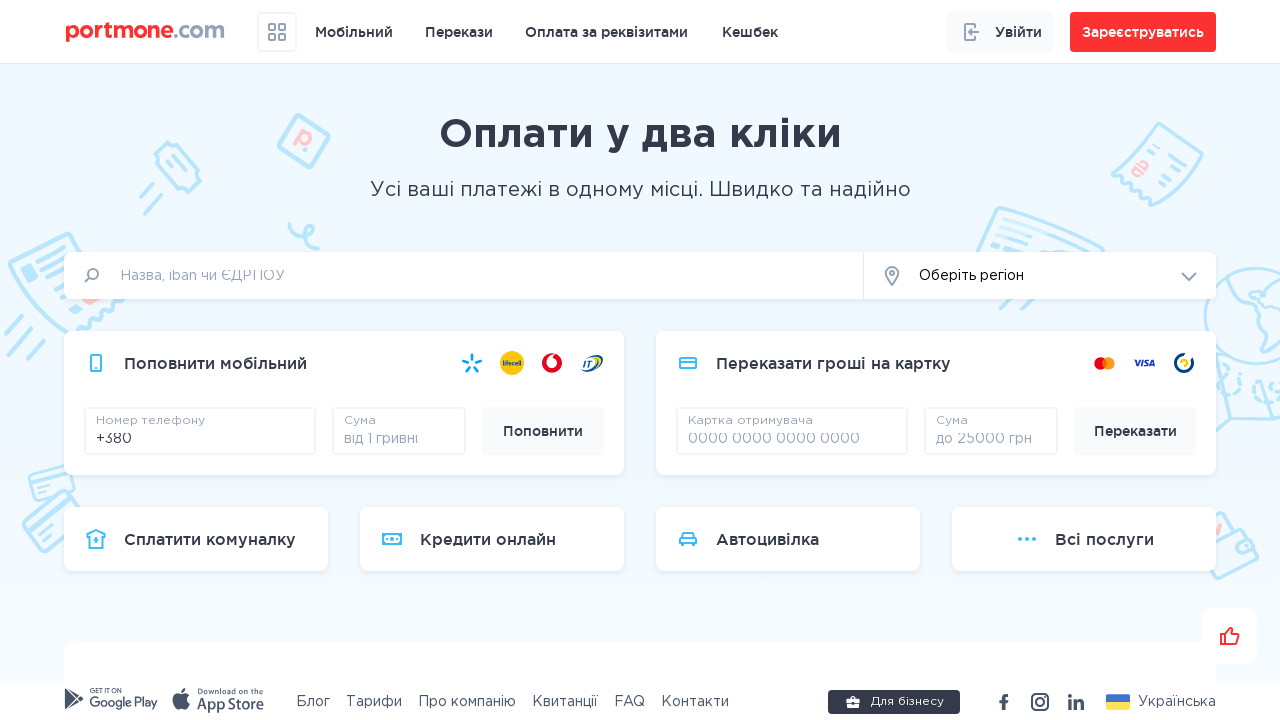

Verified page title contains 'Платіжна система Portmone.com'
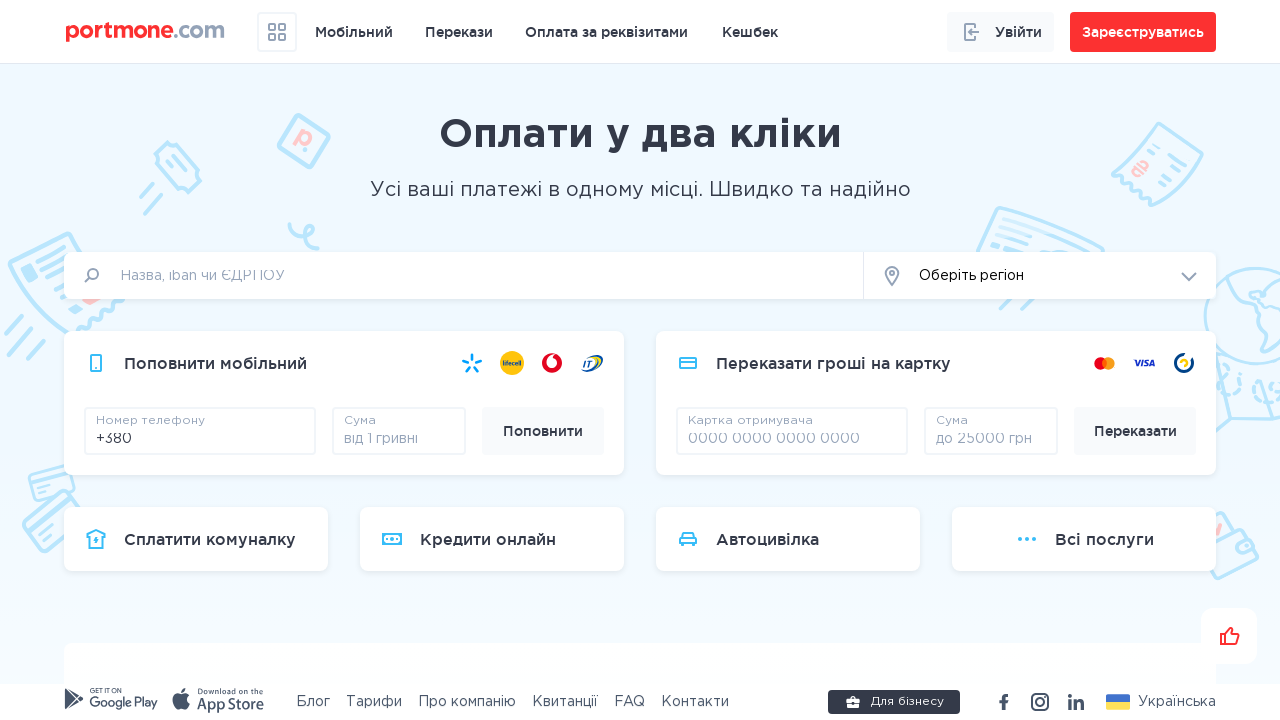

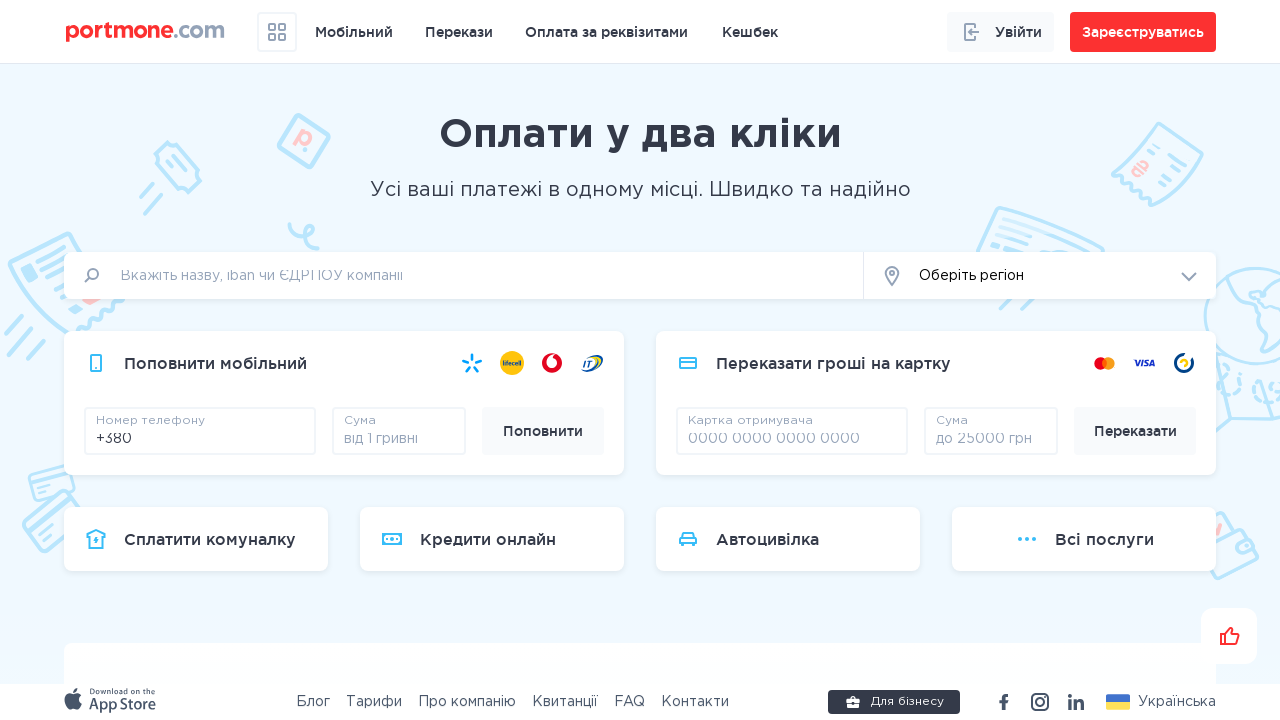